Tests multiple select functionality by selecting options at index 1 and 3 from a multi-select dropdown

Starting URL: http://htmlbook.ru/html/select

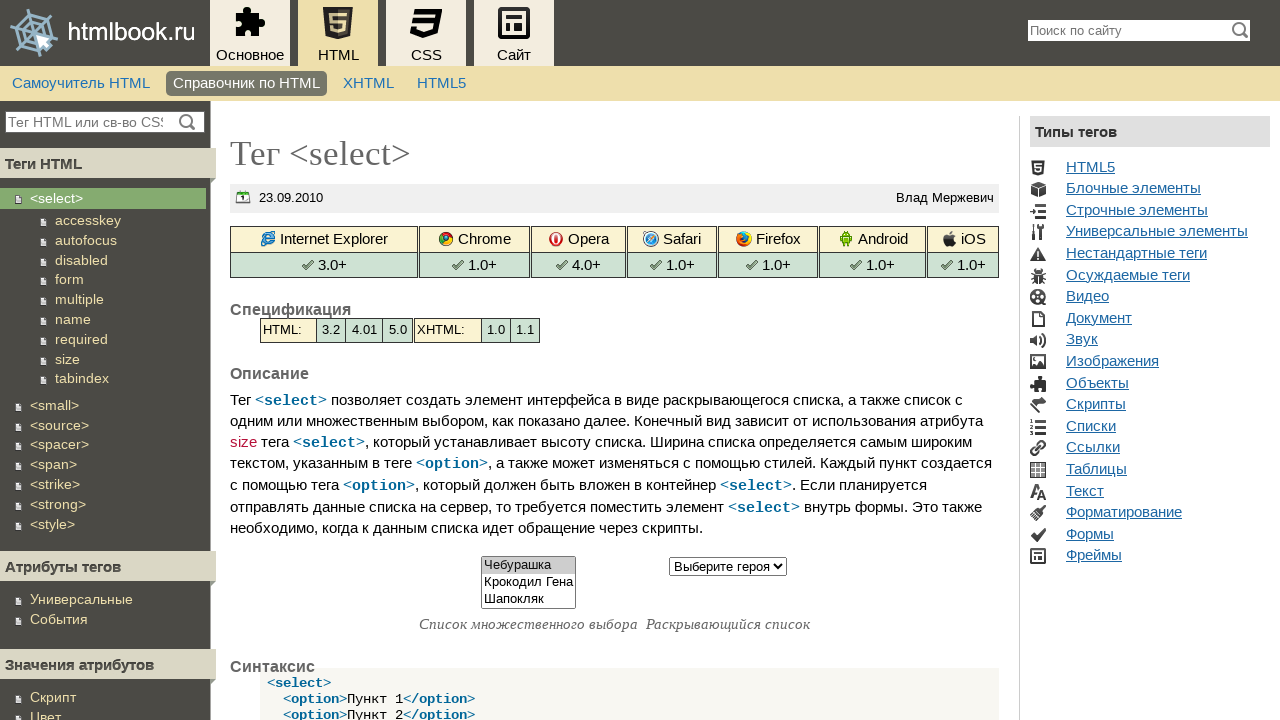

Located multi-select dropdown element
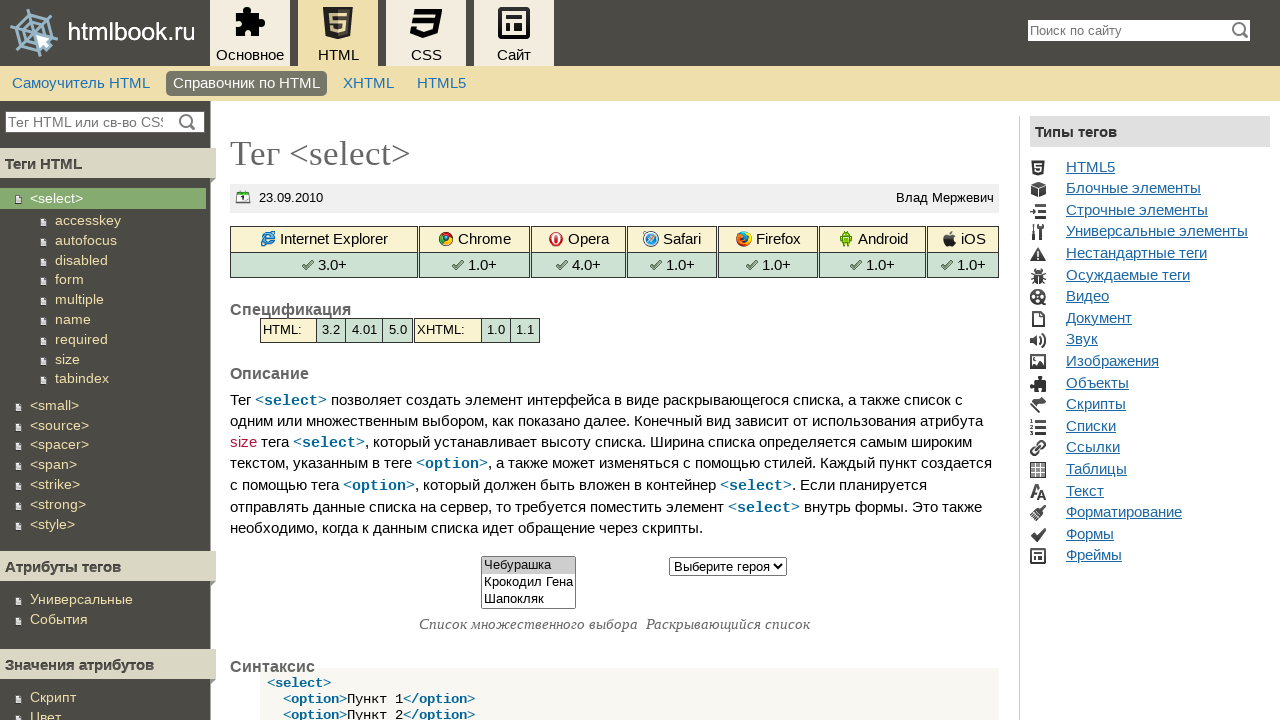

Selected option at index 1 from multi-select dropdown on select[name='select']
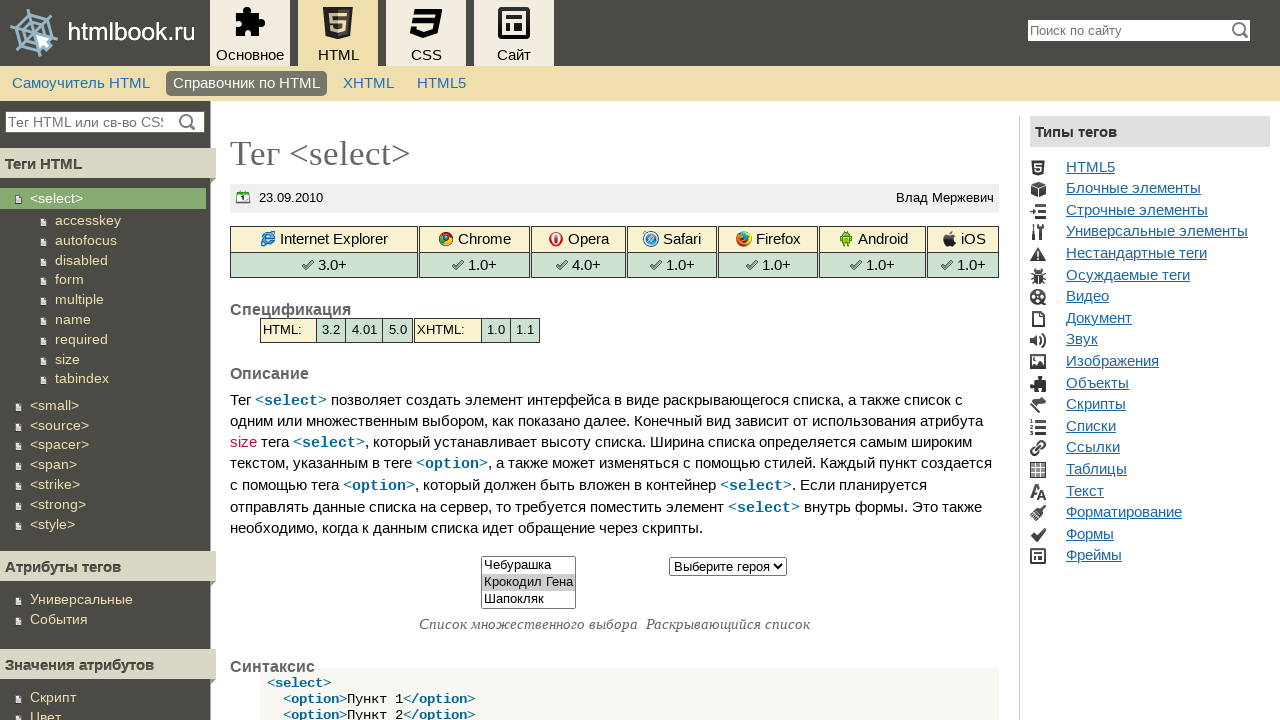

Selected option at index 3 from multi-select dropdown on select[name='select']
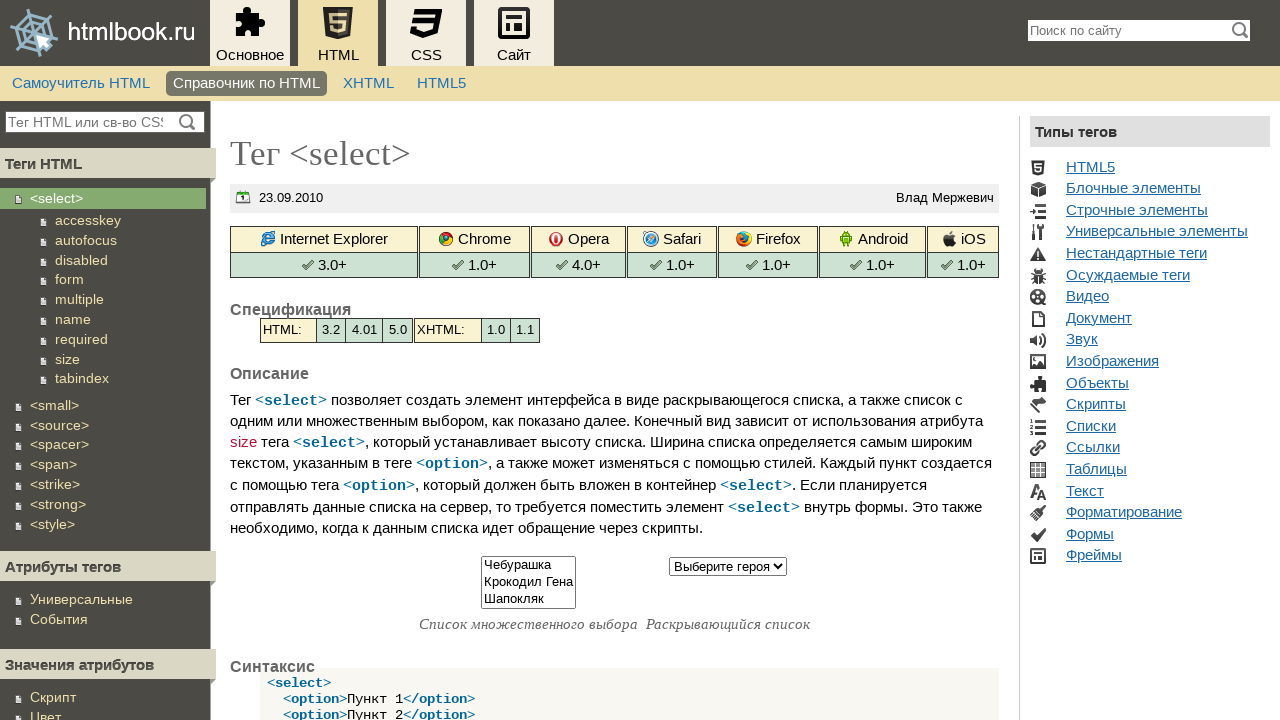

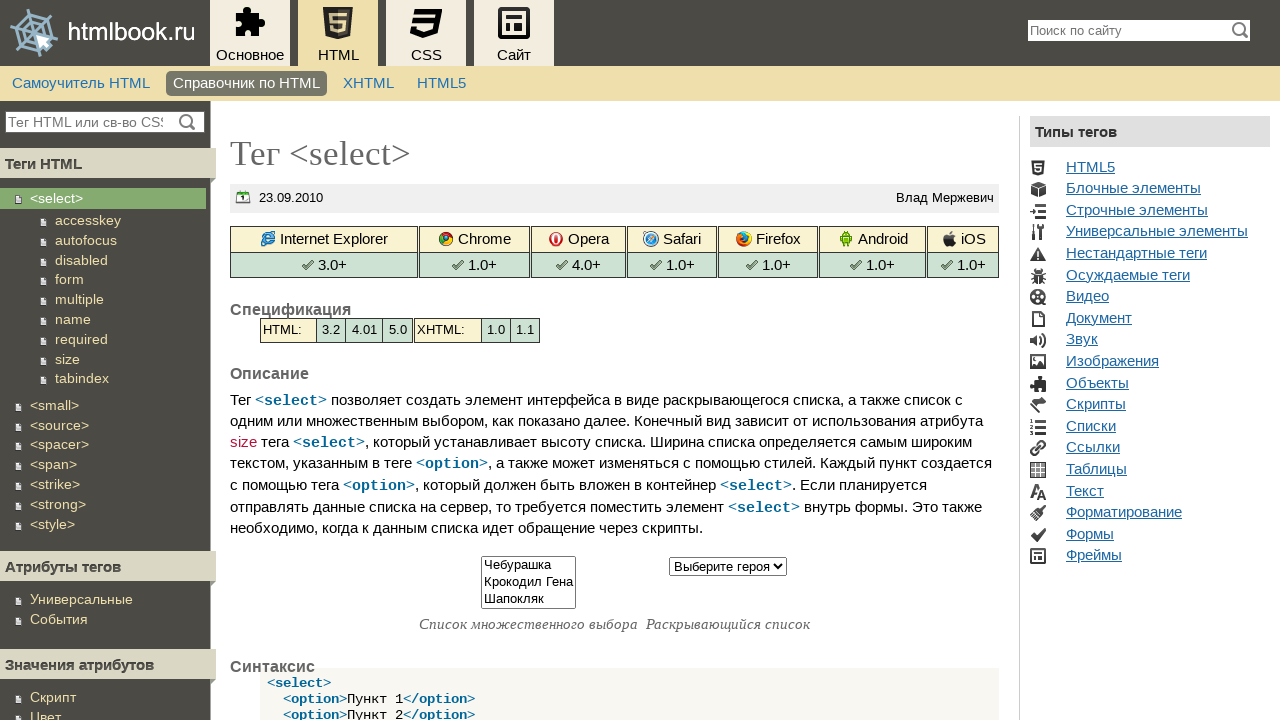